Tests link navigation by clicking on a homepage link and verifying URL change

Starting URL: https://kristinek.github.io/site/examples/actions

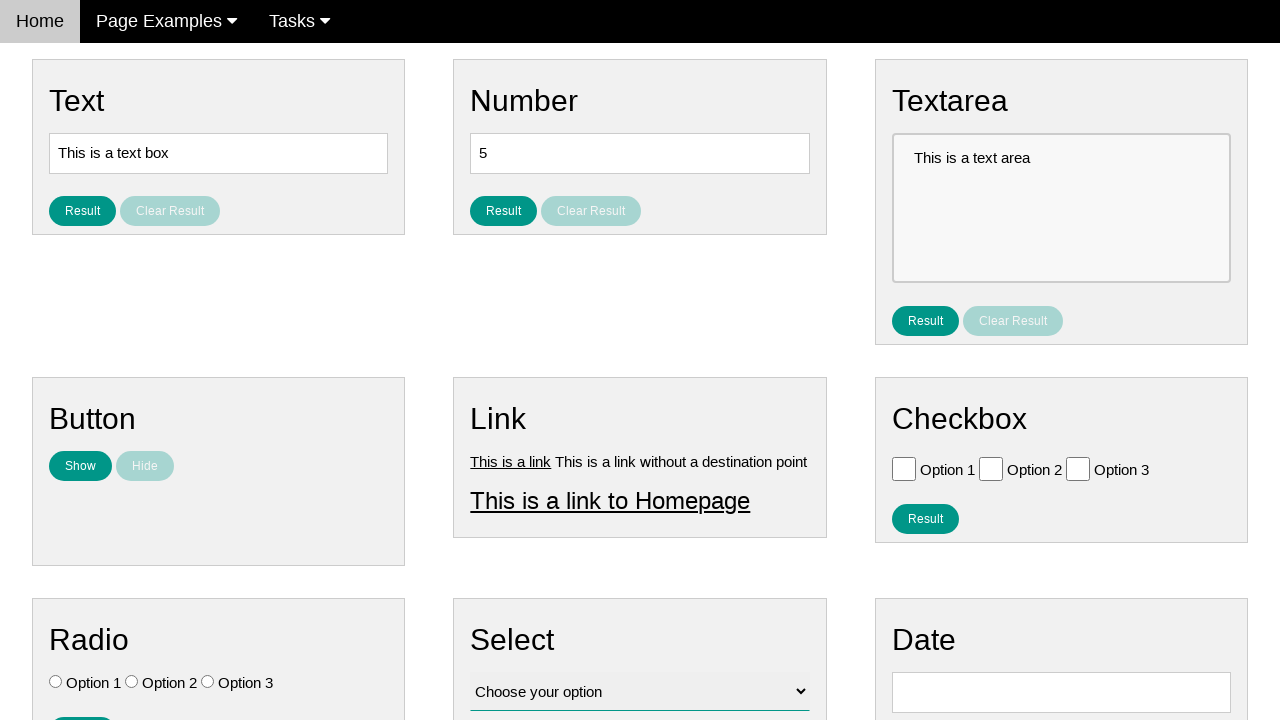

Clicked on 'This is a link to Homepage' link at (610, 500) on text=This is a link to Homepage
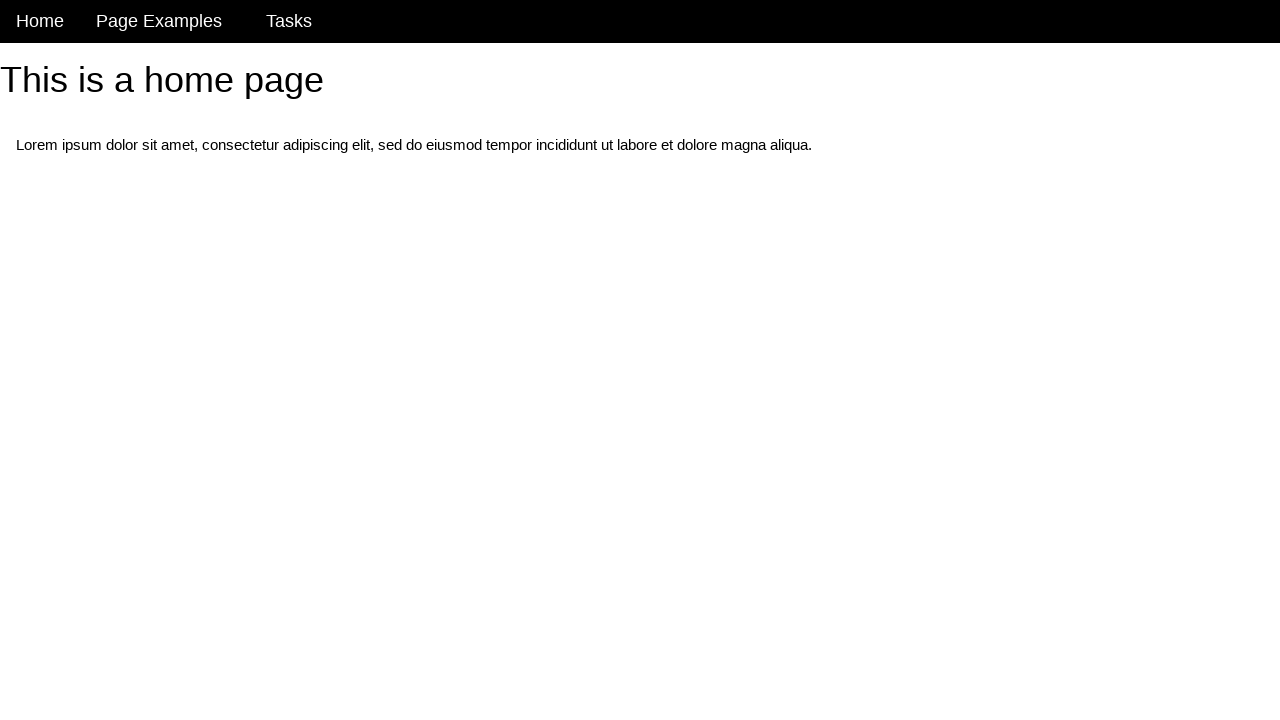

Waited for network idle after navigation
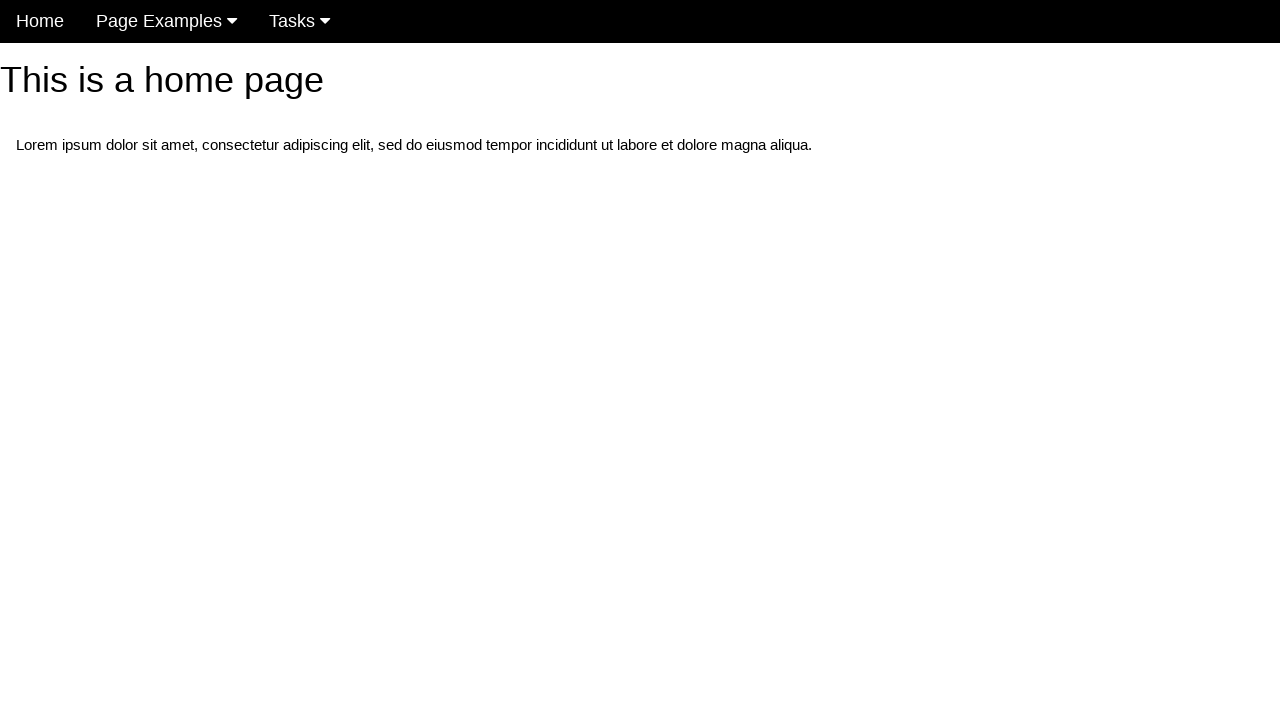

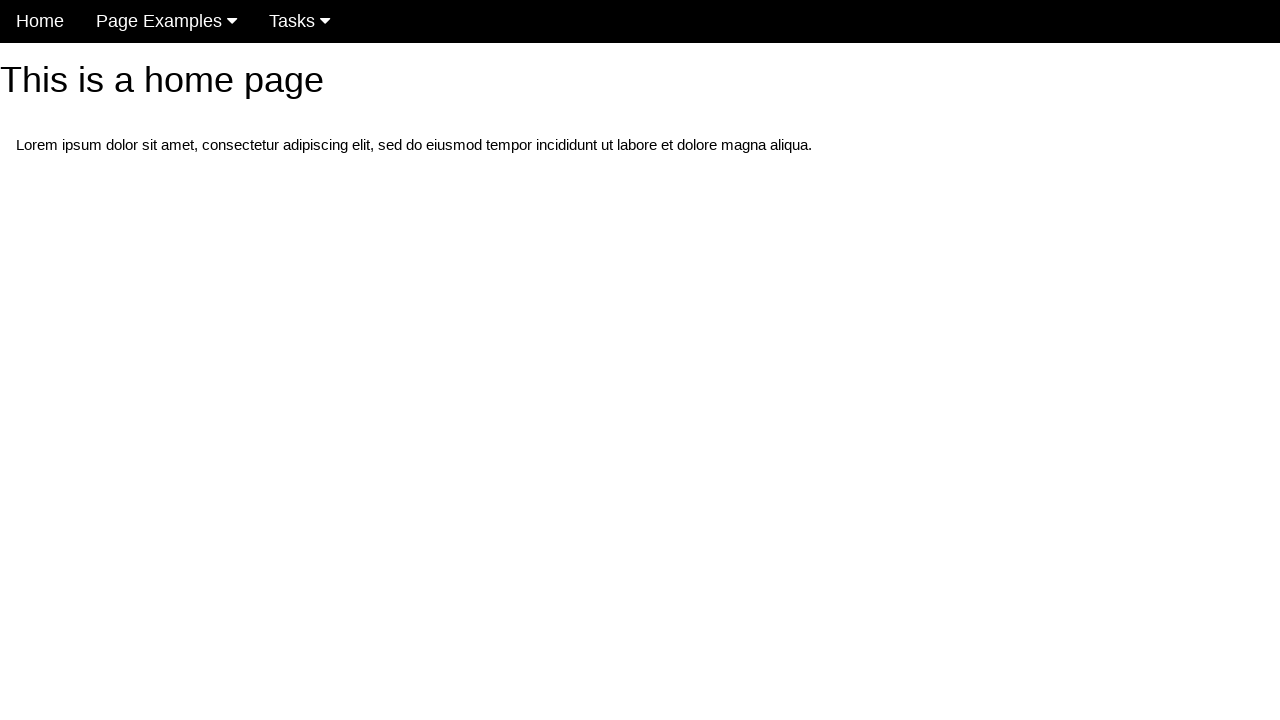